Tests opening and closing a large modal dialog window by clicking the show button, verifying the modal appears, then clicking close and verifying it disappears.

Starting URL: https://demoqa.com/modal-dialogs

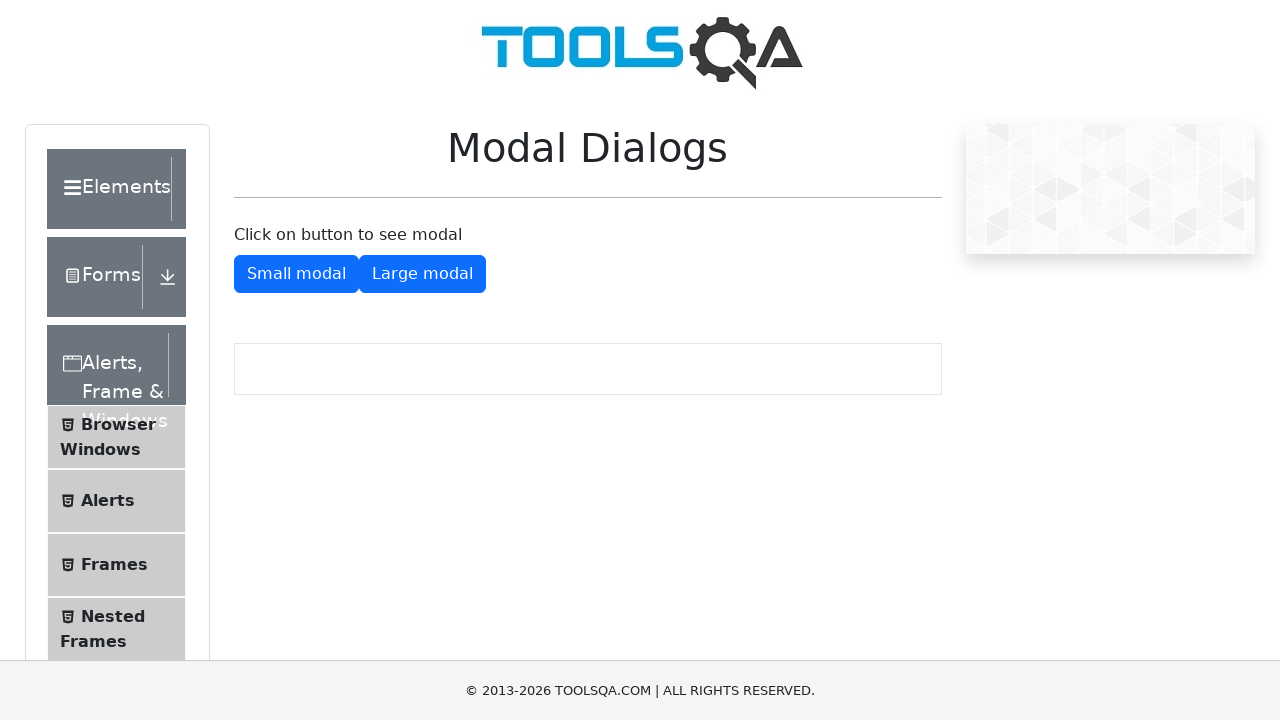

Scrolled down 500px to make the show large modal button visible
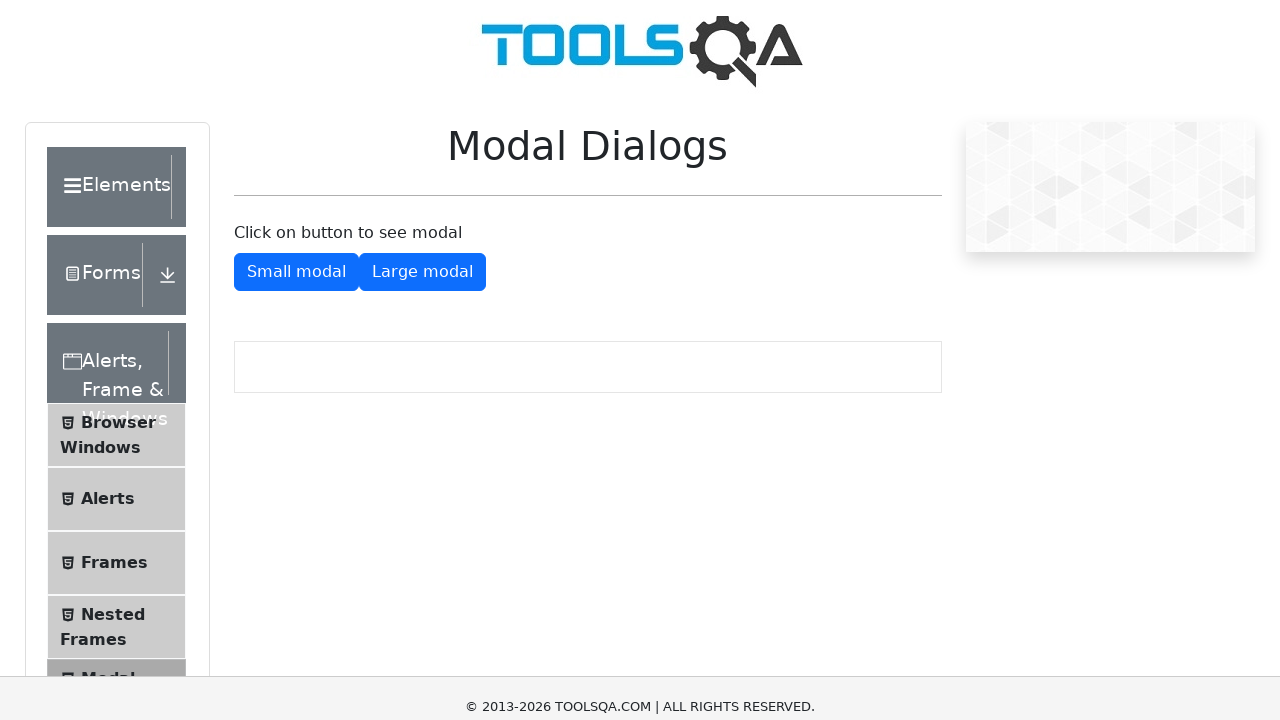

Large modal show button is now visible
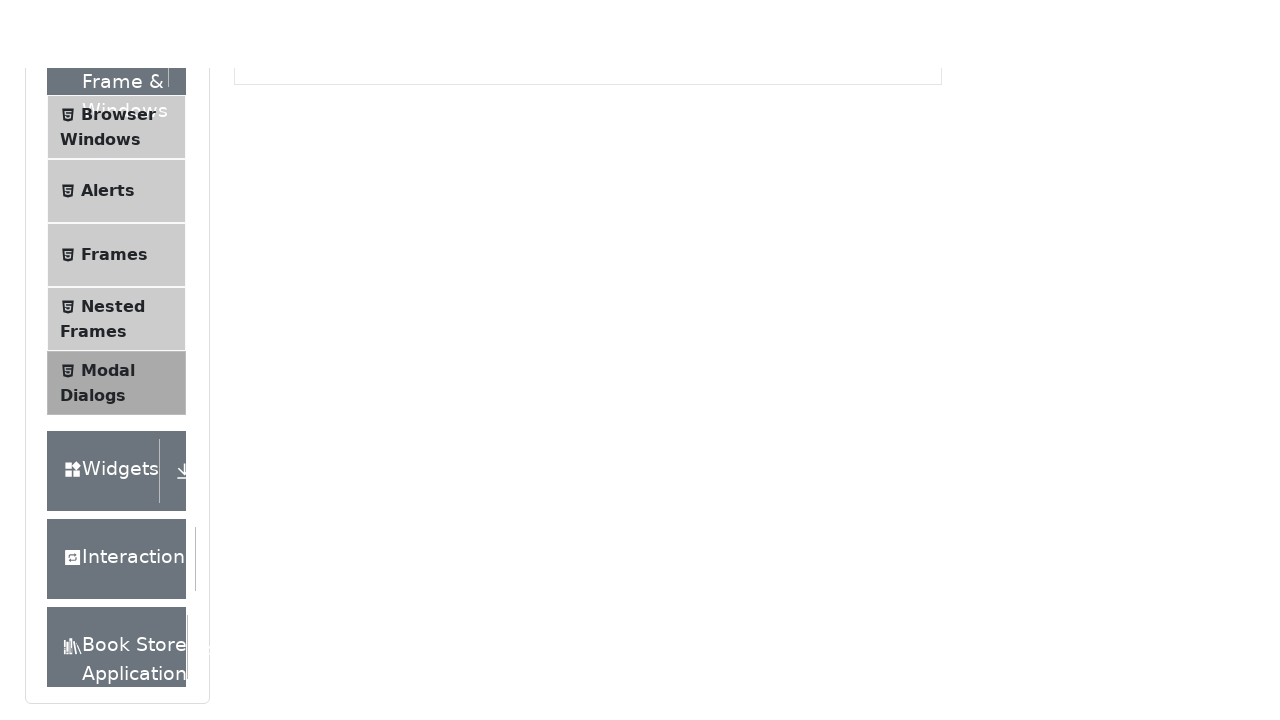

Clicked the show large modal button at (422, 274) on #showLargeModal
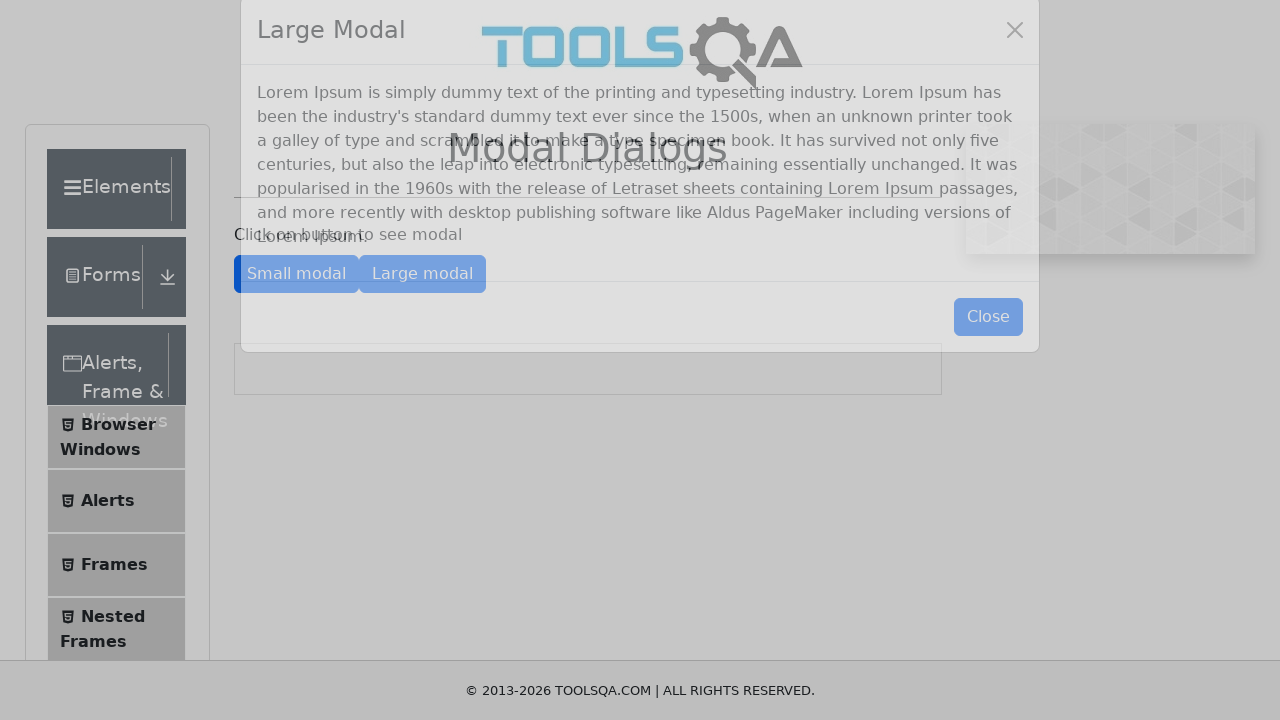

Large modal dialog window opened successfully
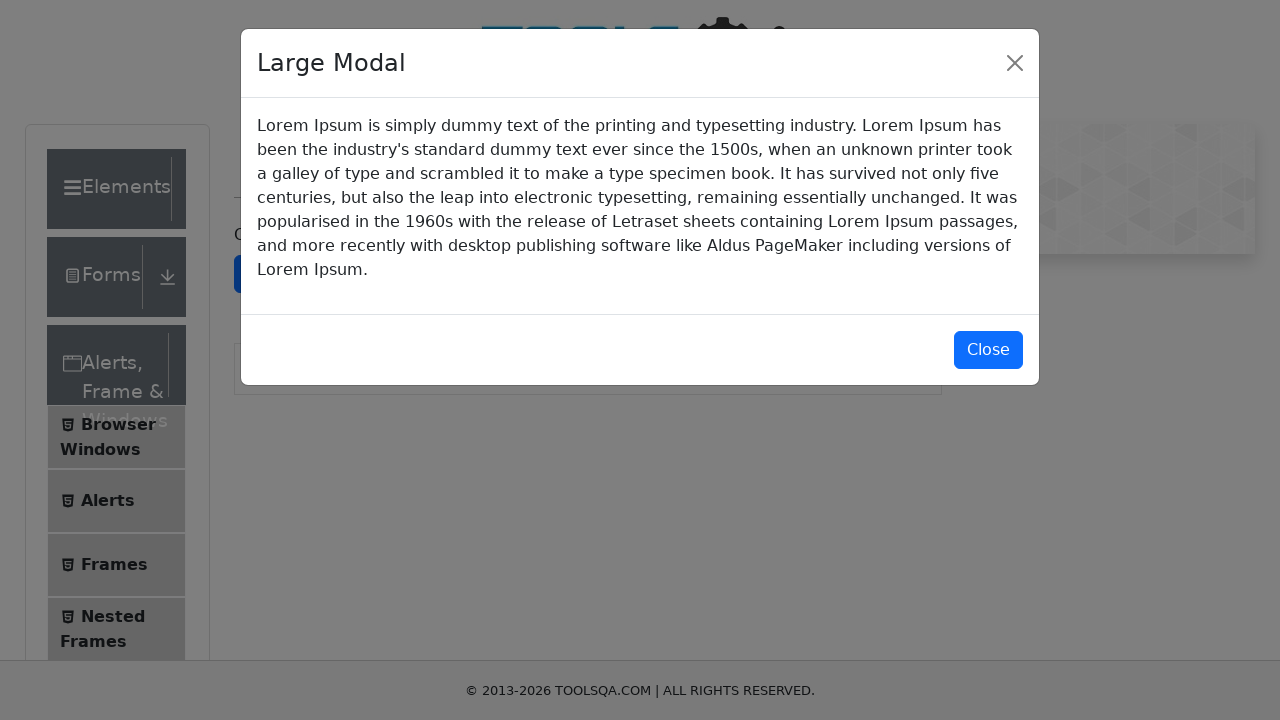

Clicked the close button on the large modal at (988, 350) on #closeLargeModal
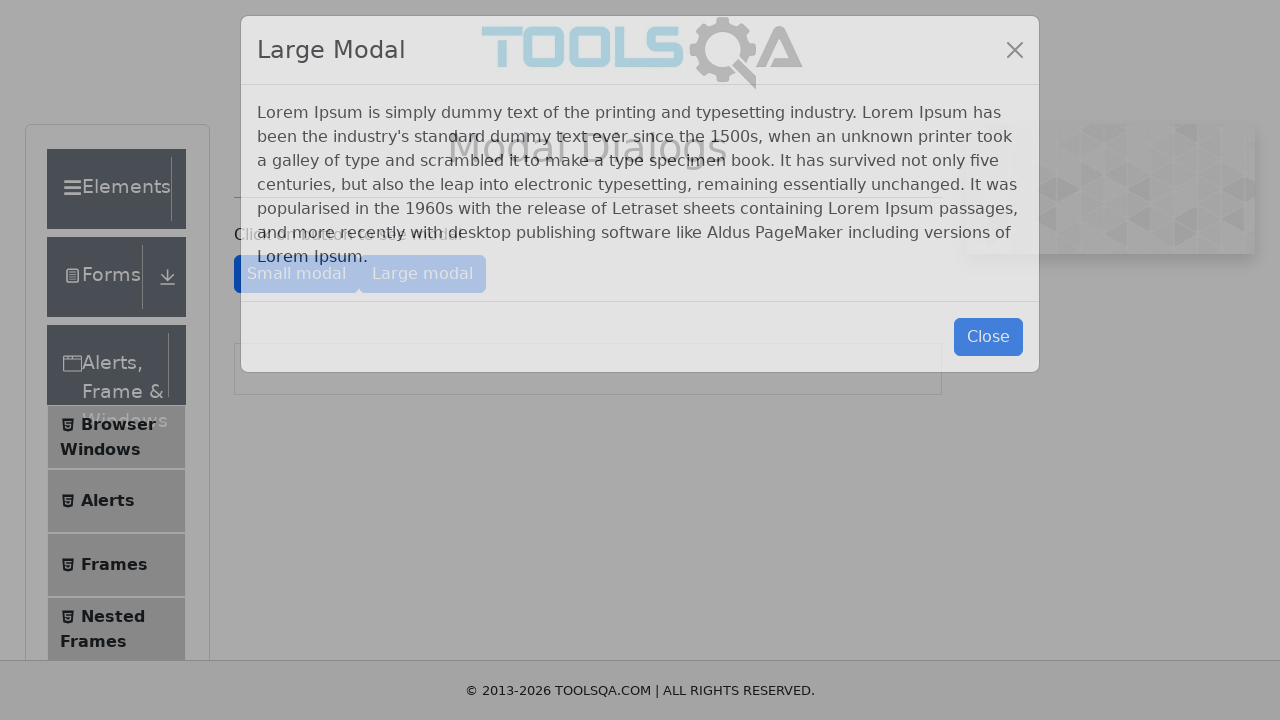

Large modal dialog window closed successfully
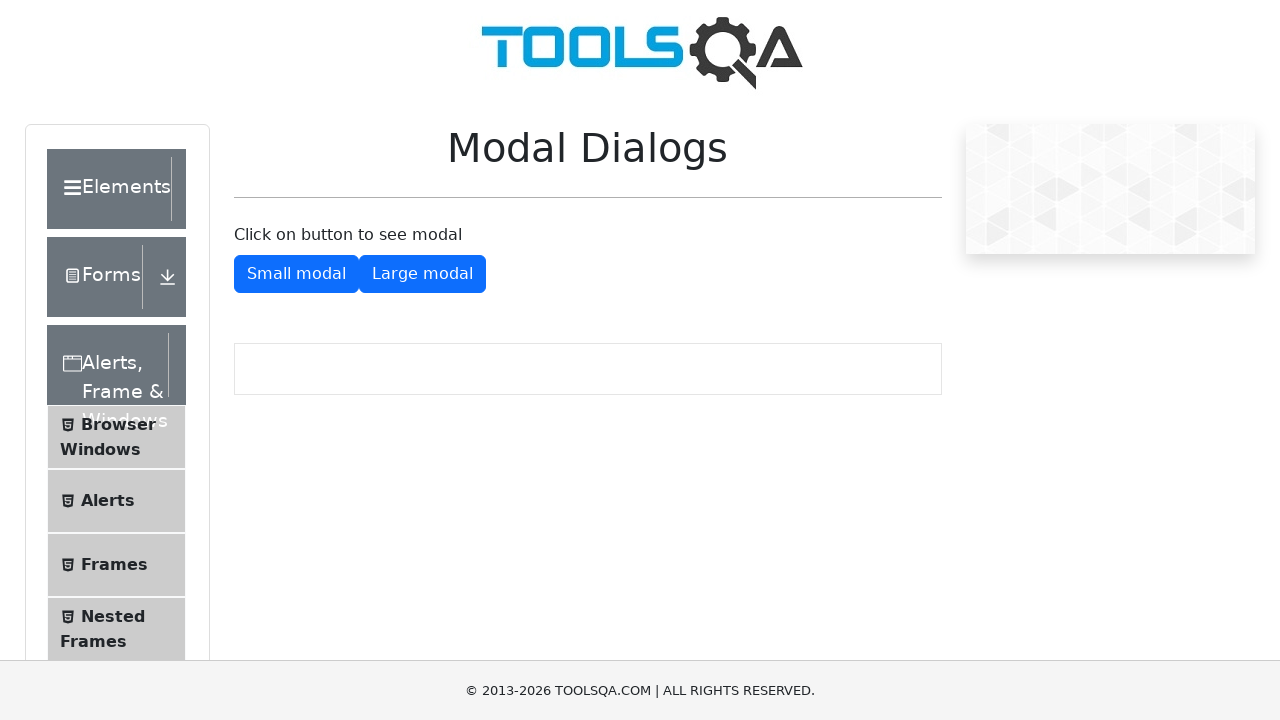

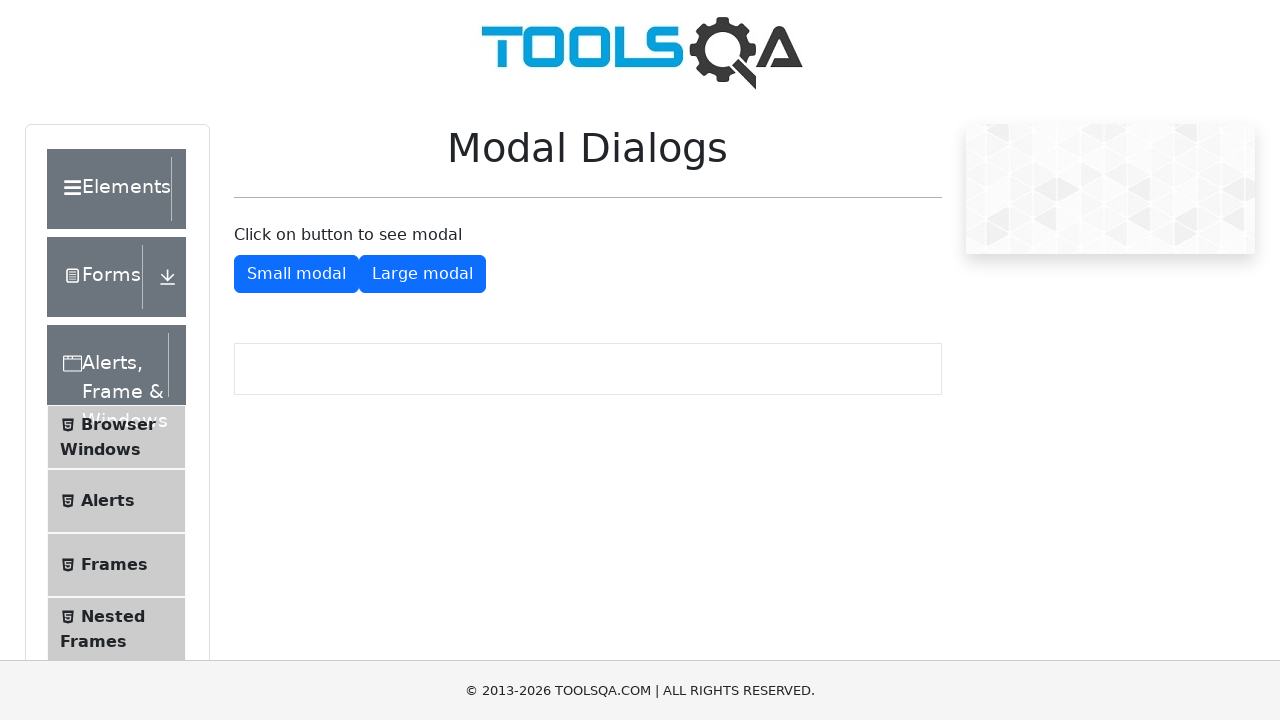